Tests navigation to the Boys Fashion category by clicking on the BOY link in the main navigation menu

Starting URL: https://www.firstcry.com/

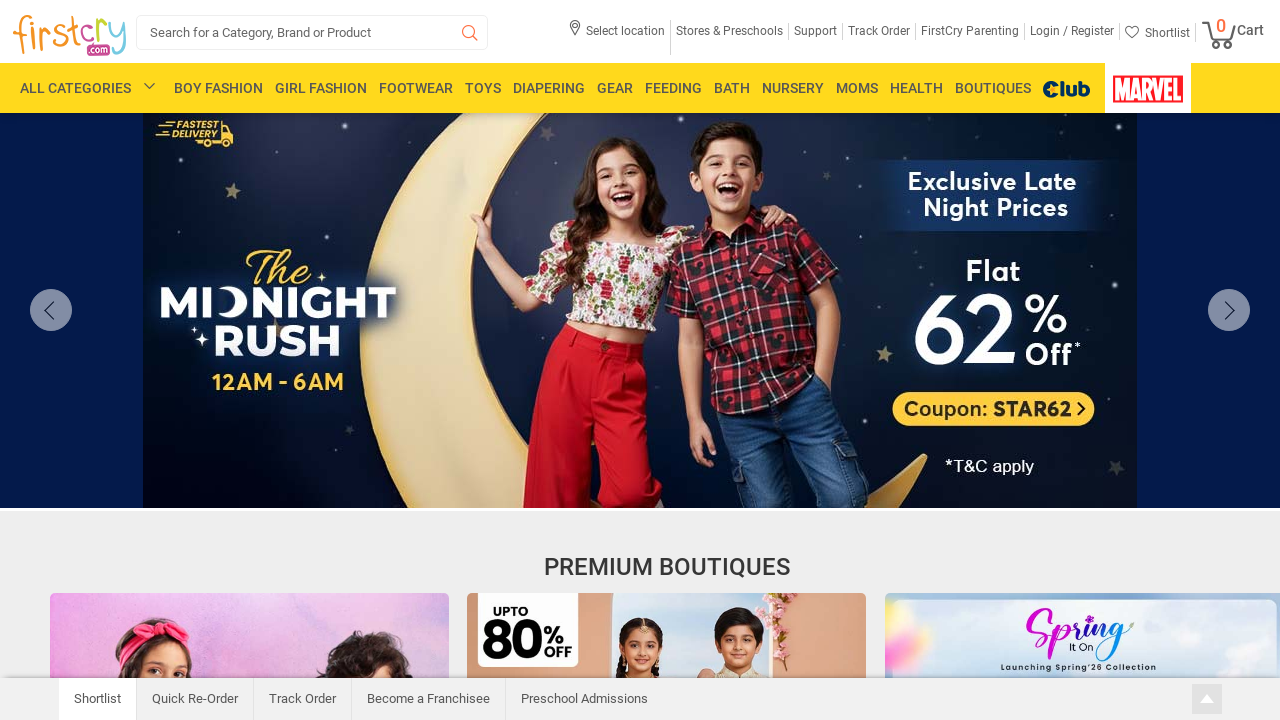

Clicked on BOY link in main navigation menu at (218, 88) on a:has-text('BOY')
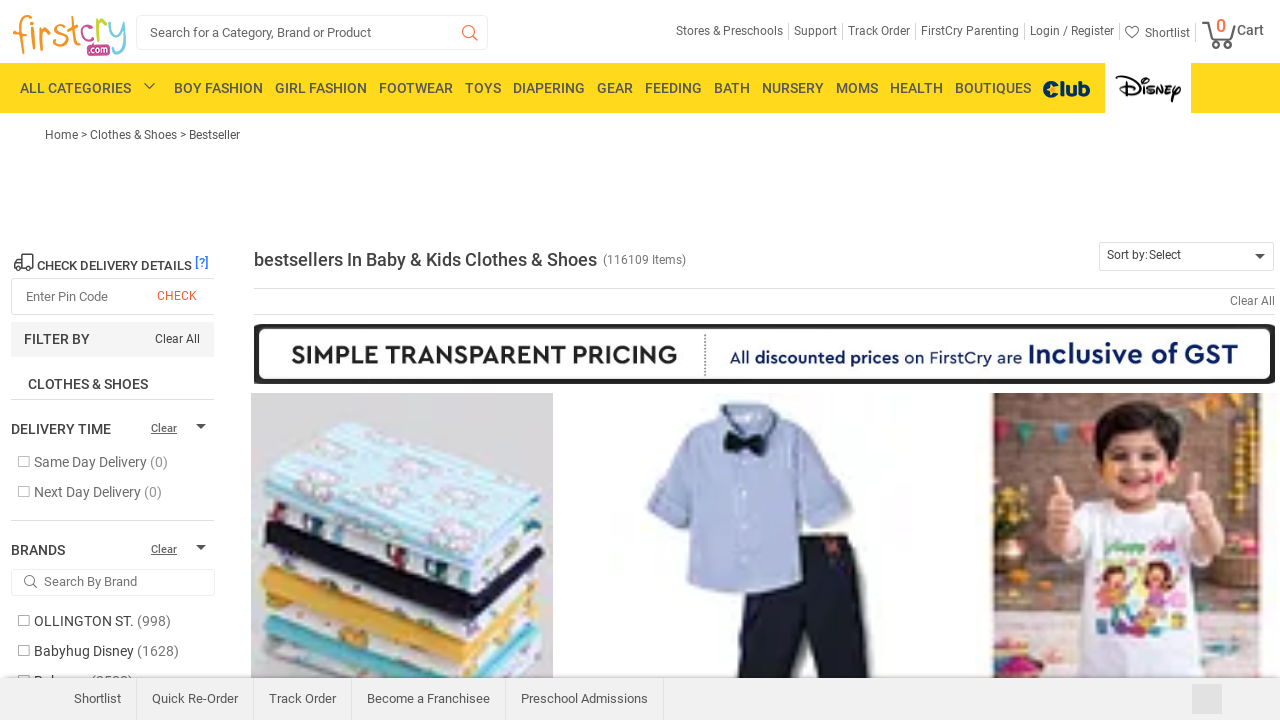

Navigation to Boys Fashion category completed, page loaded
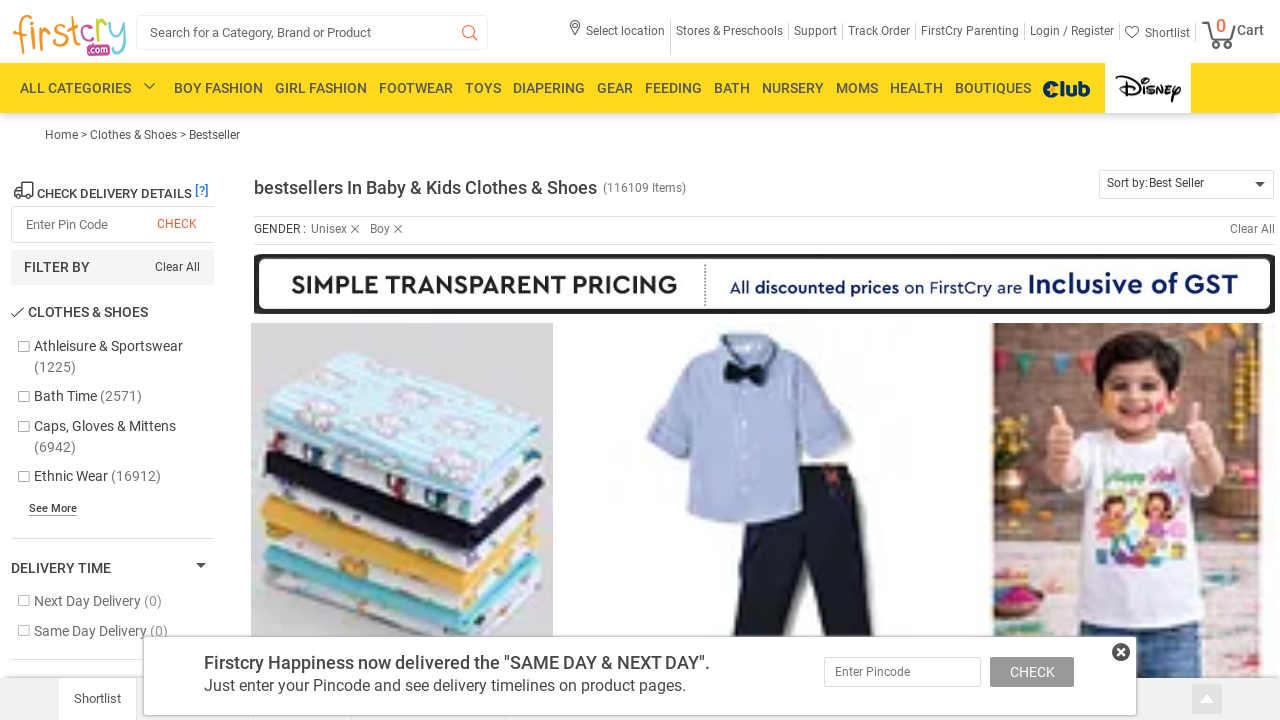

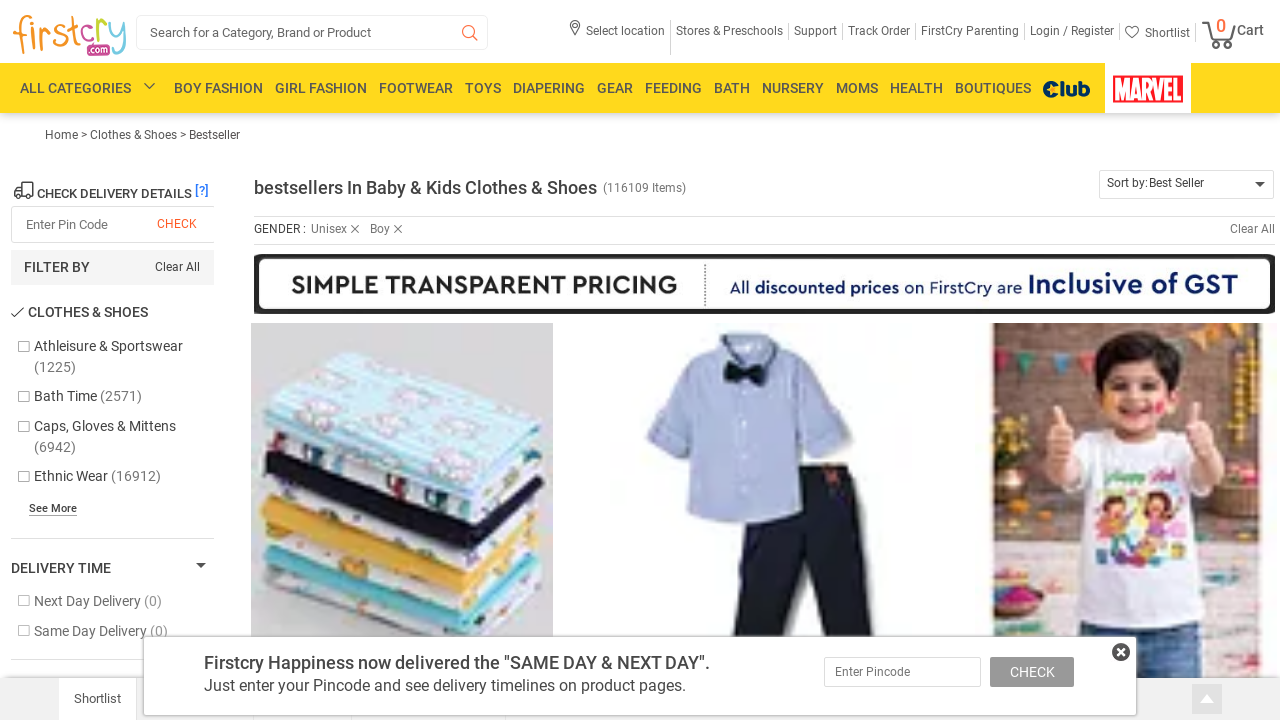